Tests the DemoQA practice form by filling in first name and last name fields with sample data

Starting URL: https://demoqa.com/automation-practice-form

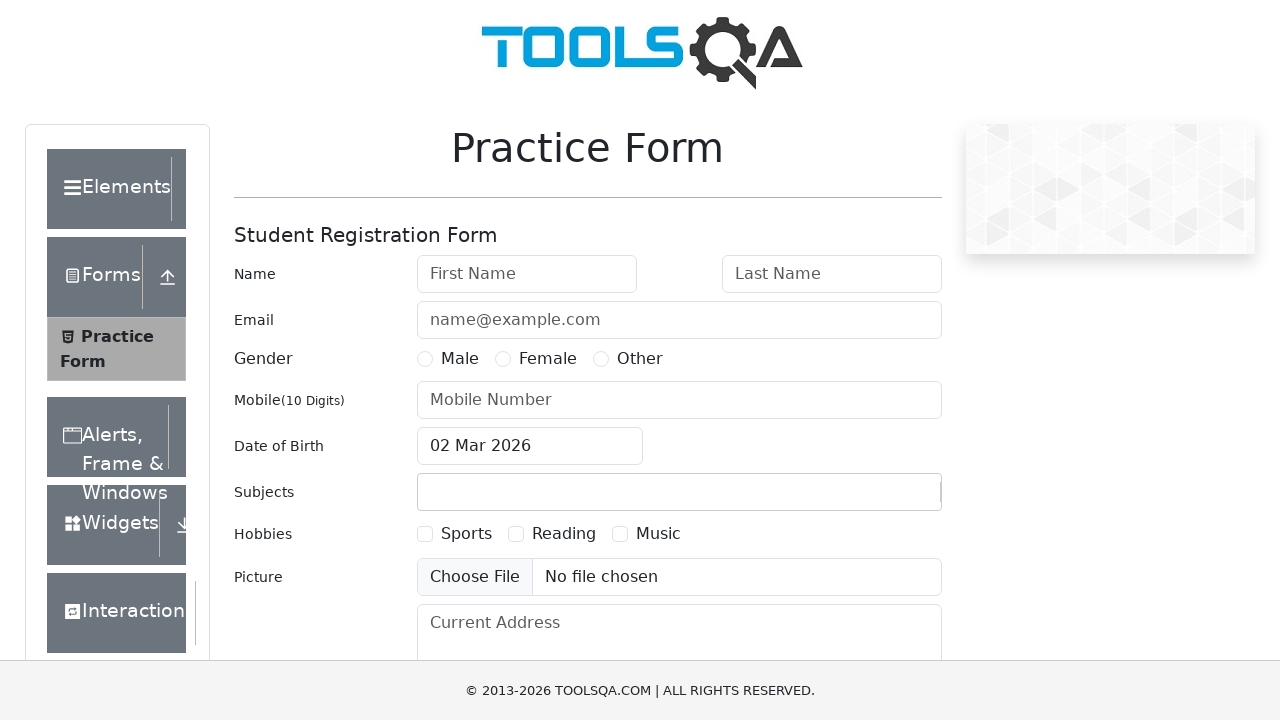

Filled first name field with 'Michael' on //input[@id='firstName']
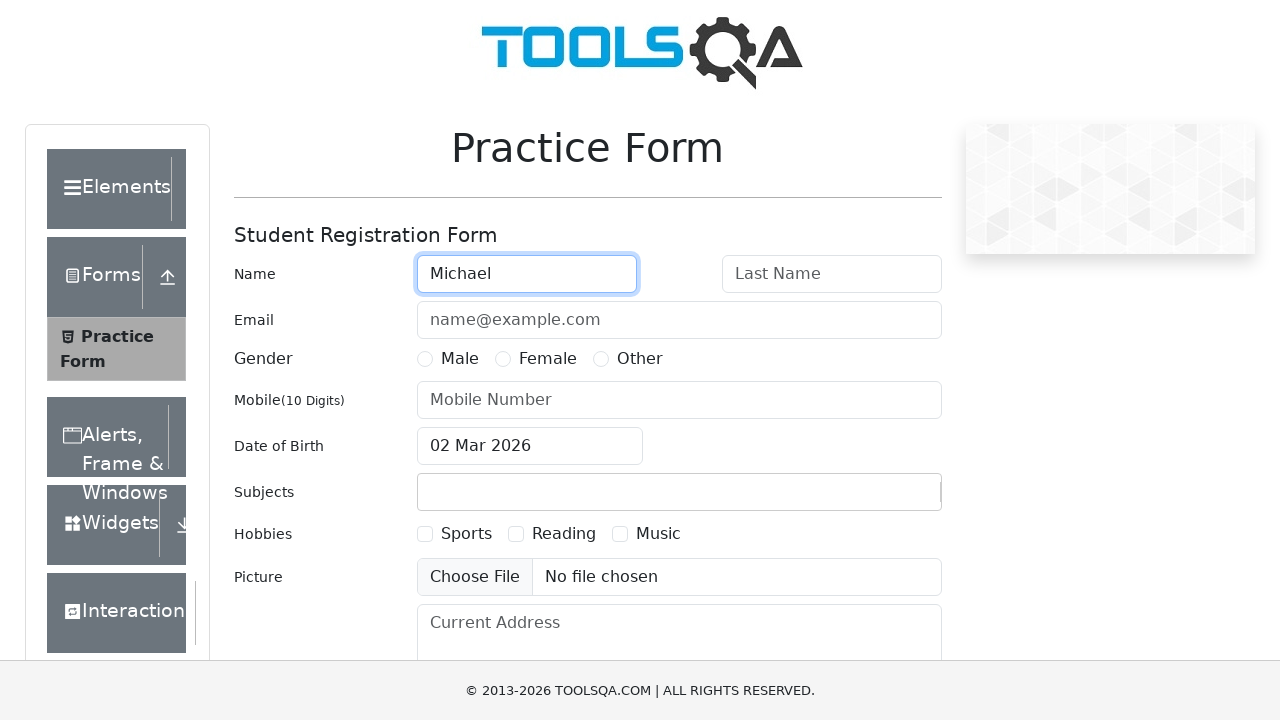

Filled last name field with 'Thompson' on //input[@id='lastName']
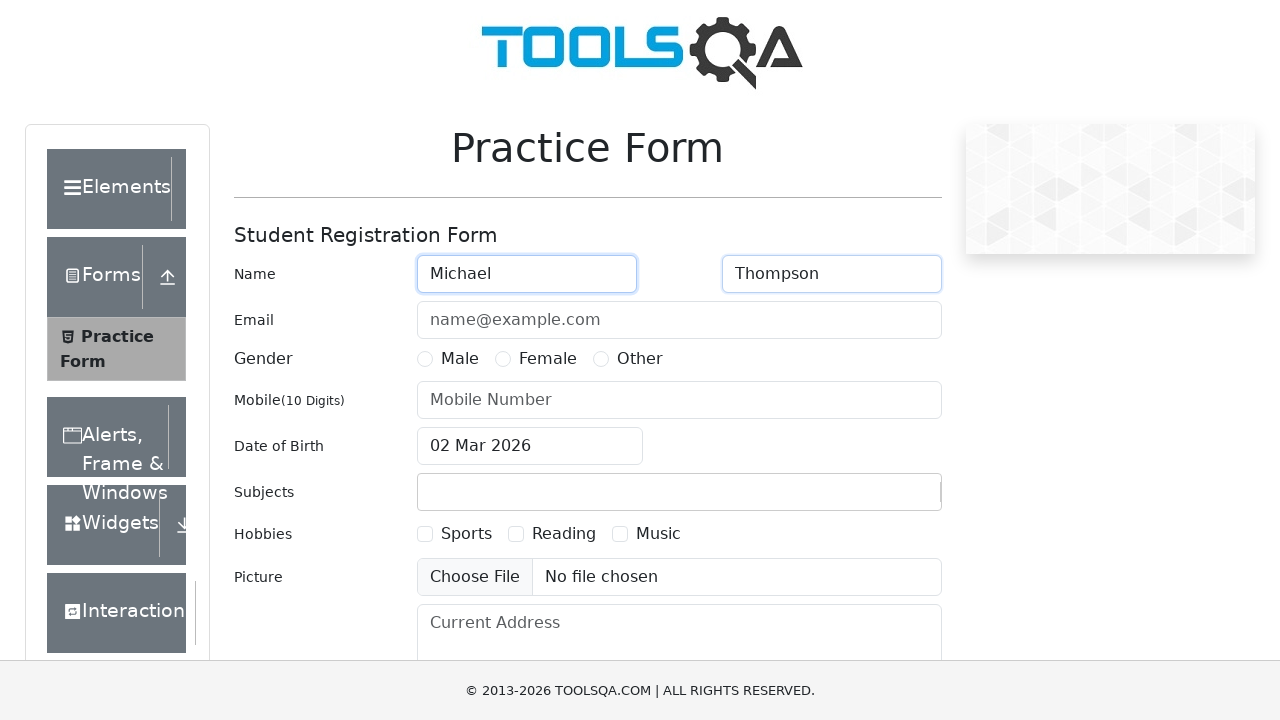

Waited 1000ms for form to stabilize
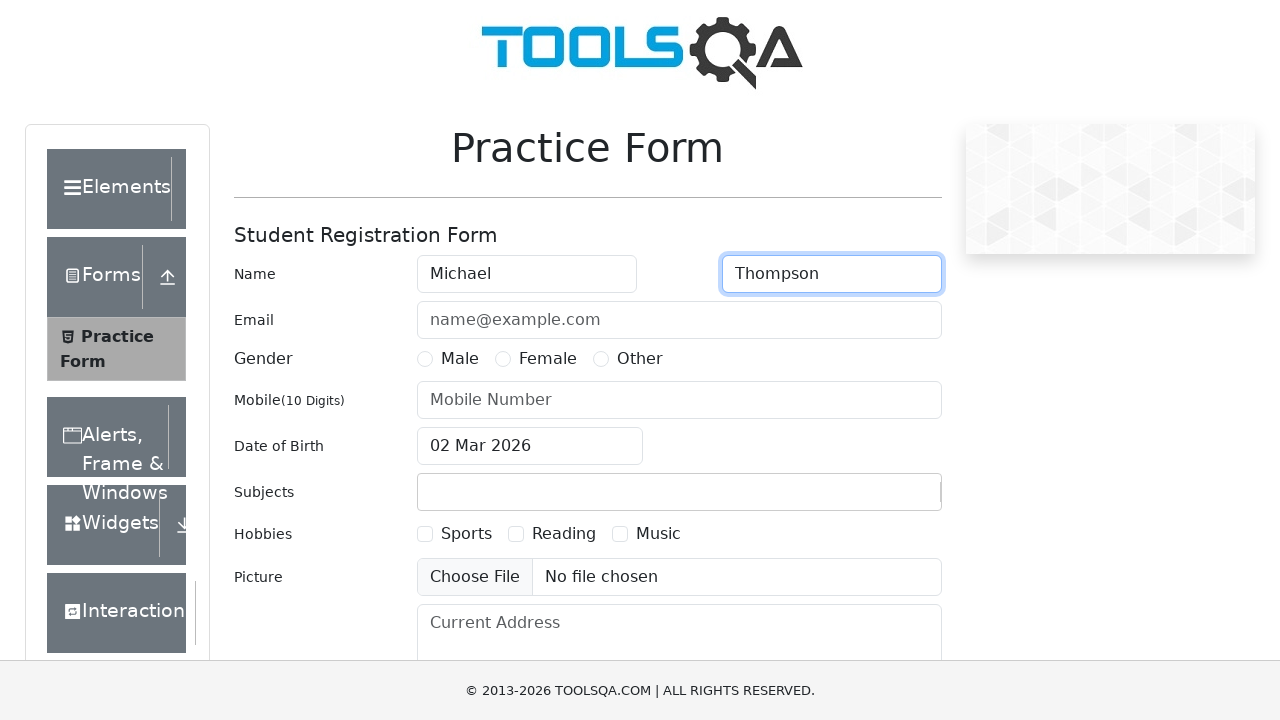

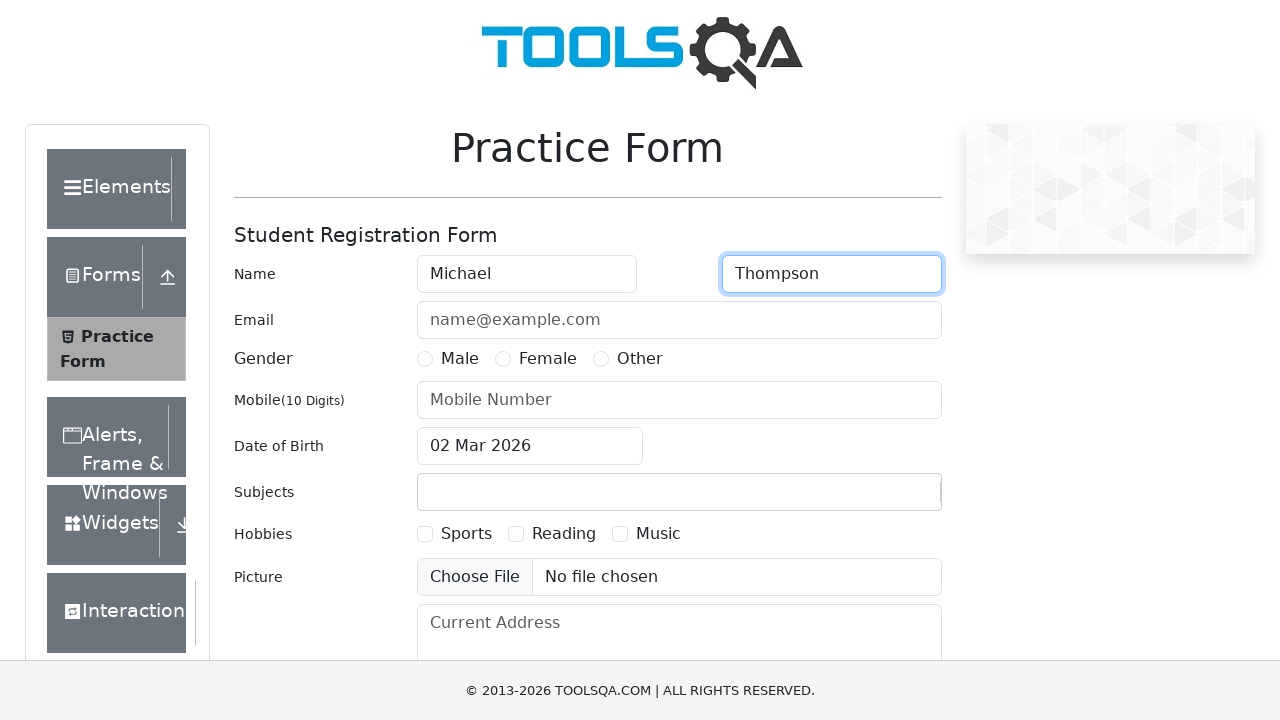